Tests dynamic properties on demoqa.com by waiting for a button to become enabled and clicking it, verifying a color change attribute, and waiting for an element to become visible before clicking it.

Starting URL: https://demoqa.com/dynamic-properties

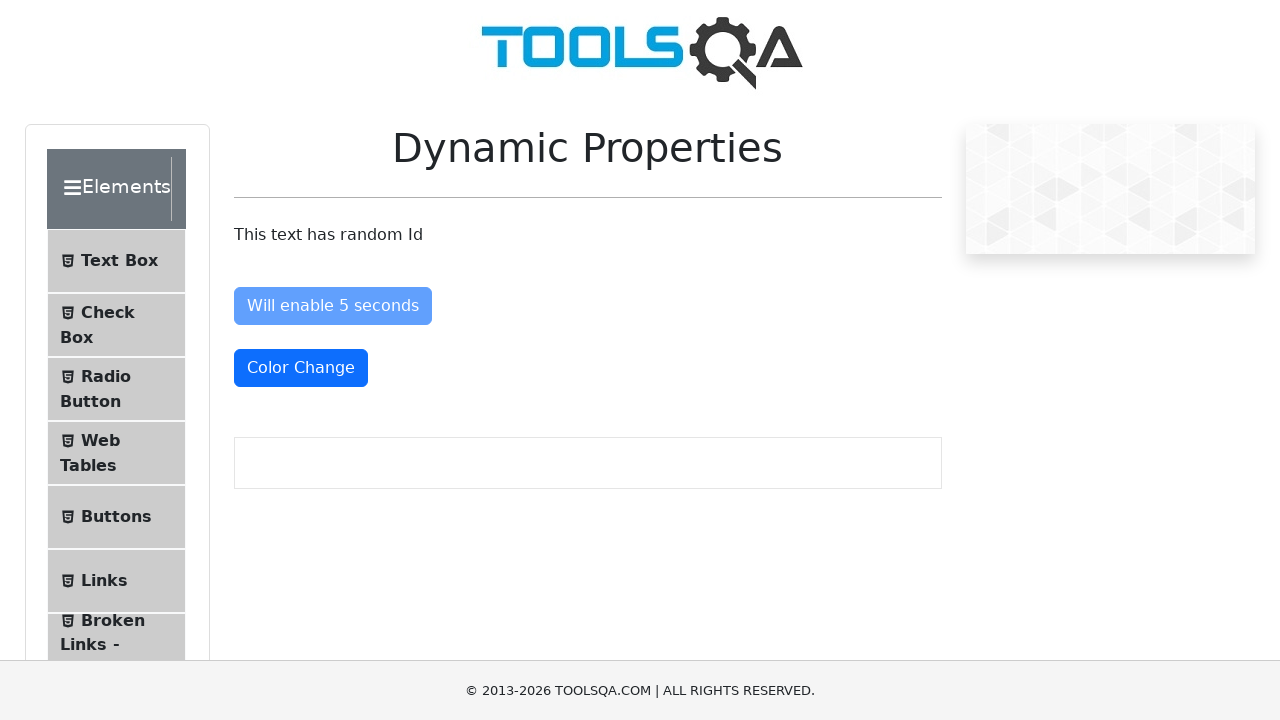

Waited for 'Enable After' button to become enabled
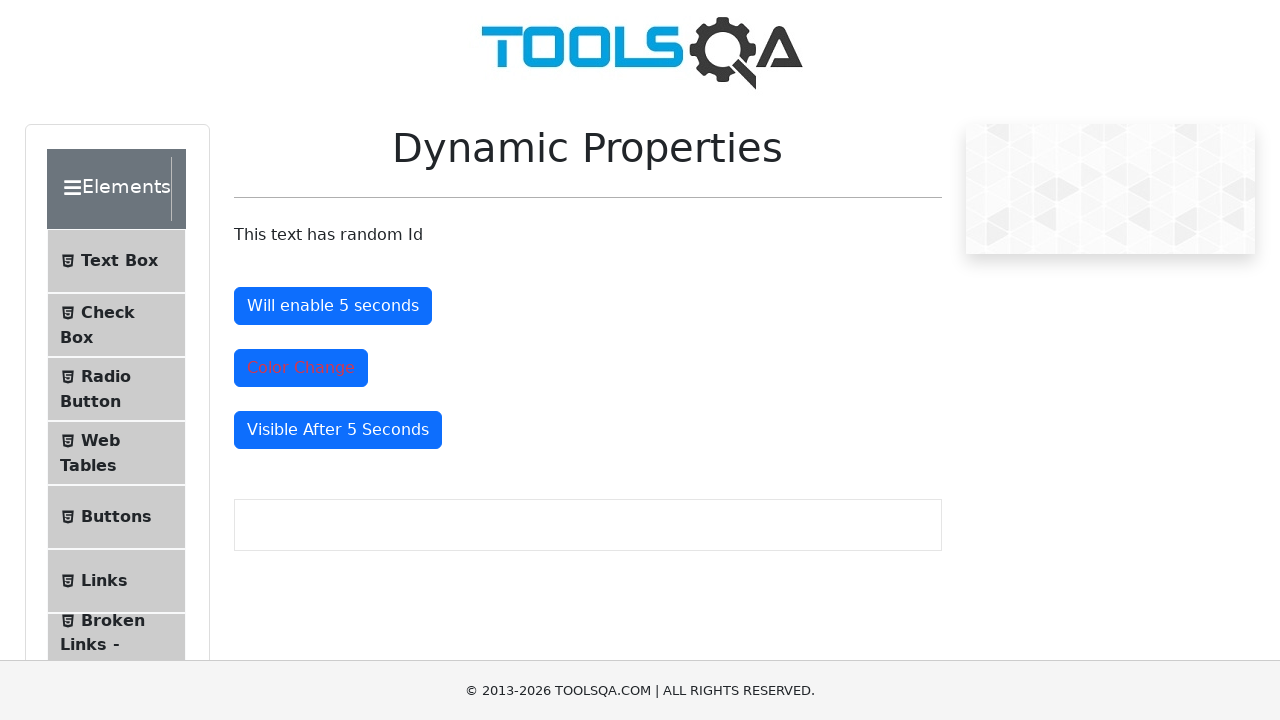

Clicked the 'Enable After' button at (333, 306) on #enableAfter
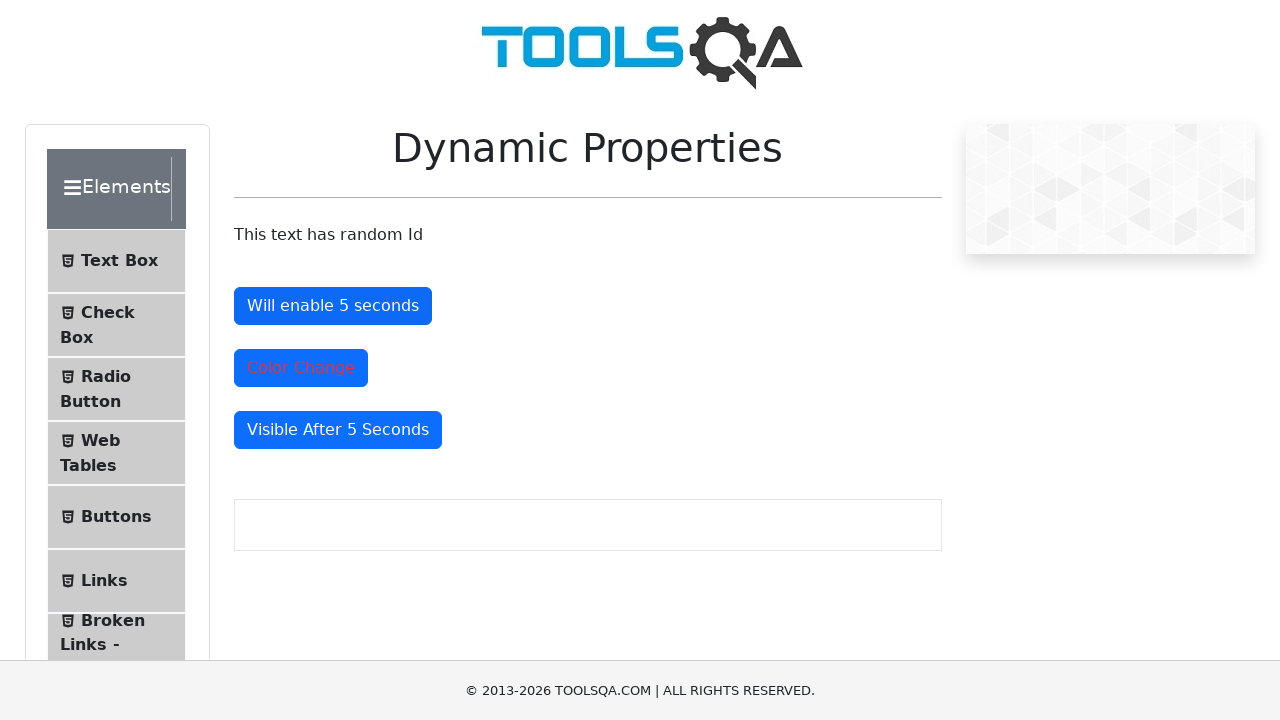

Waited for color change button to have 'text-danger' class
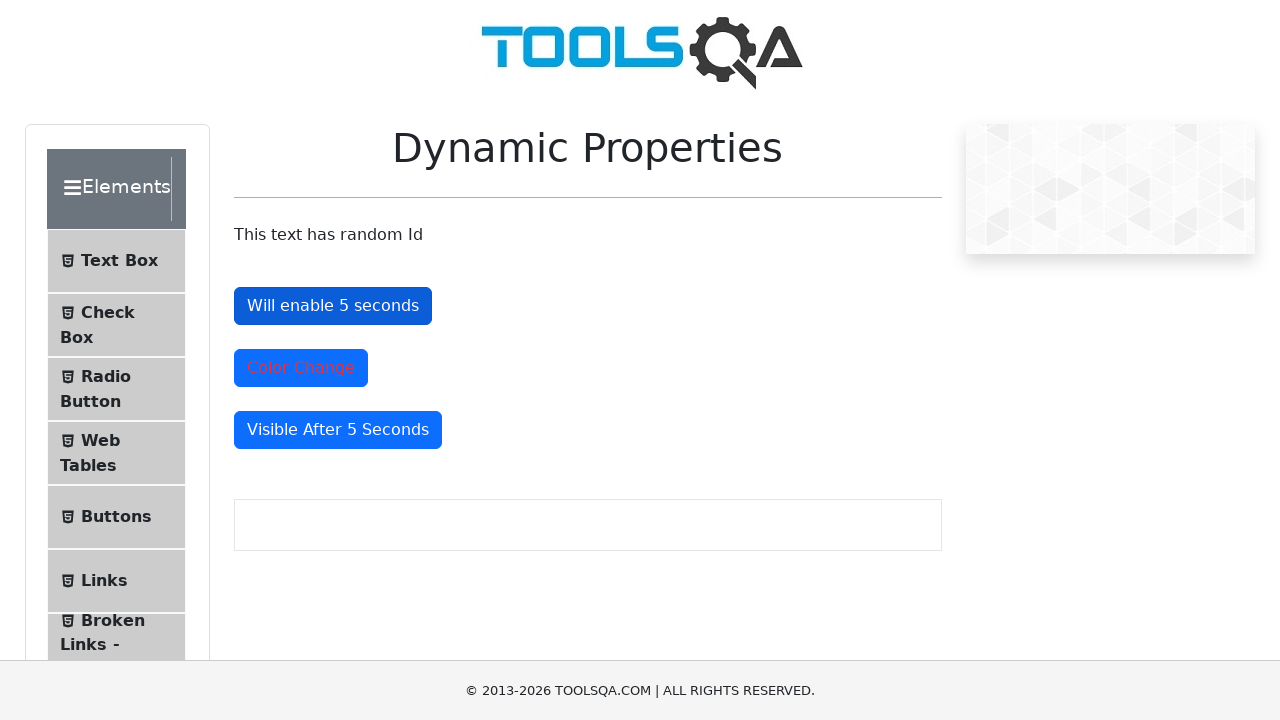

Retrieved class attribute: mt-4 text-danger btn btn-primary
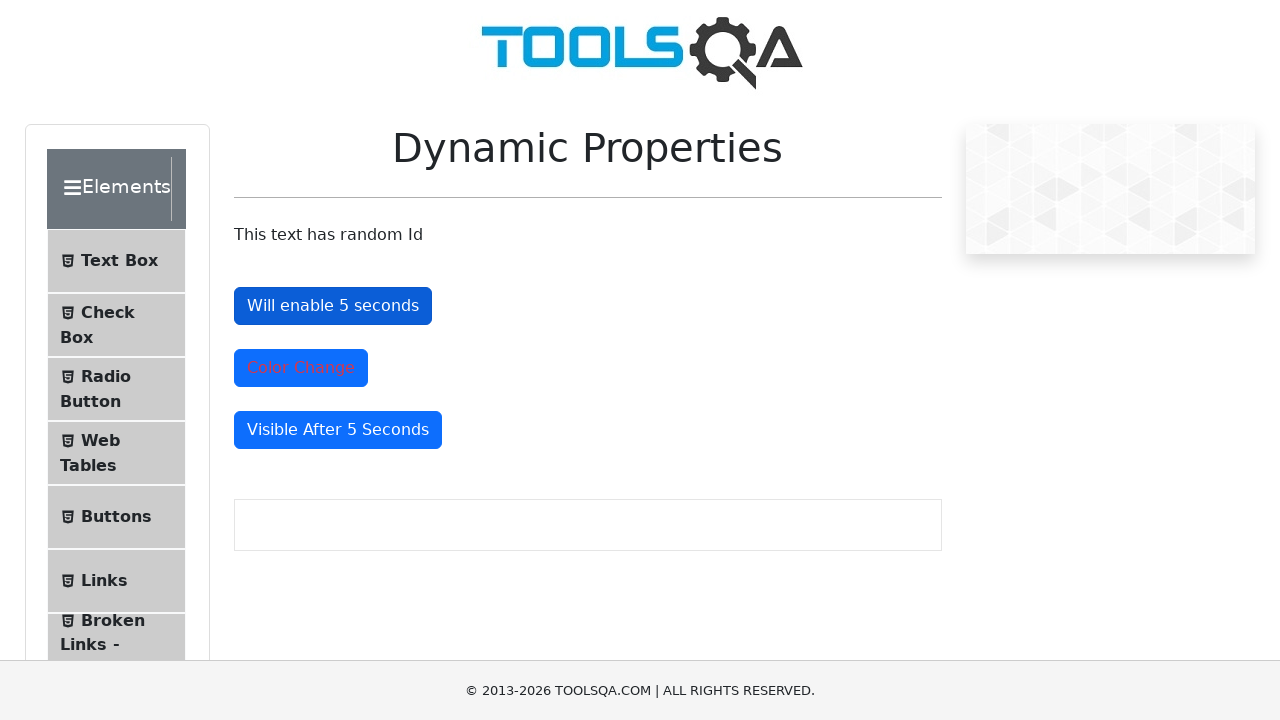

Printed class value: mt-4 text-danger btn btn-primary
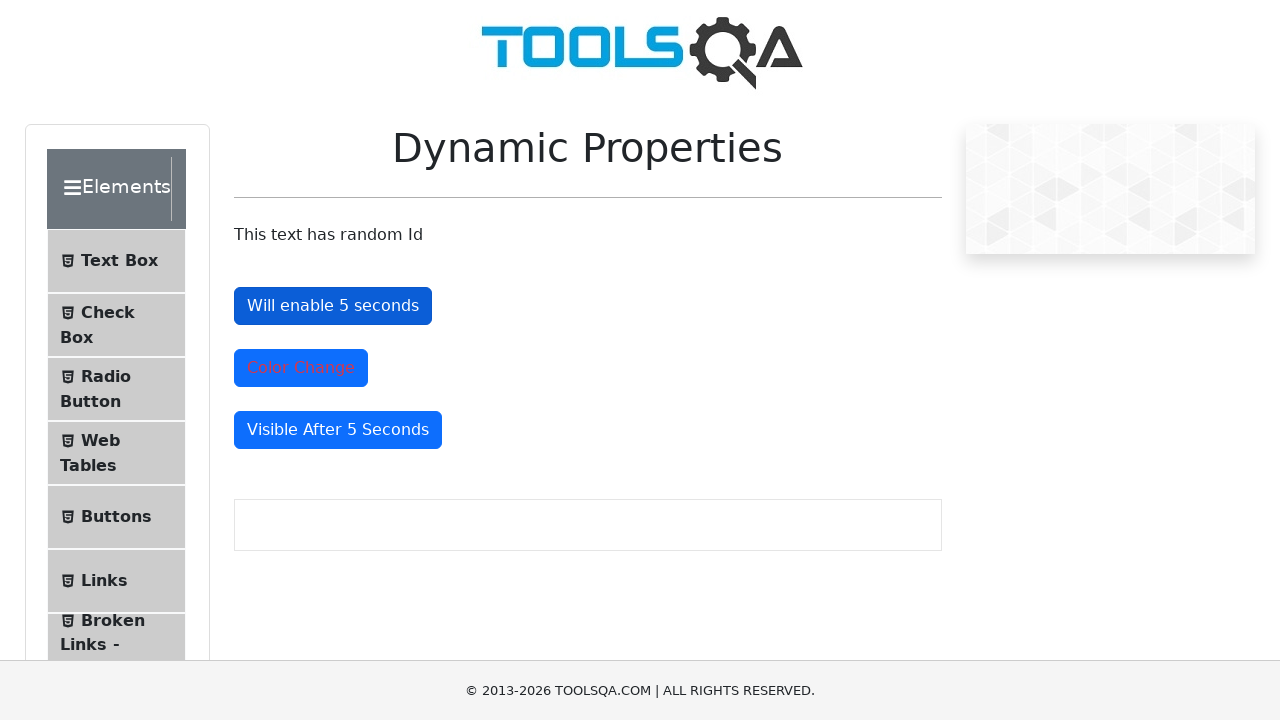

Waited for 'Visible After' button to become visible
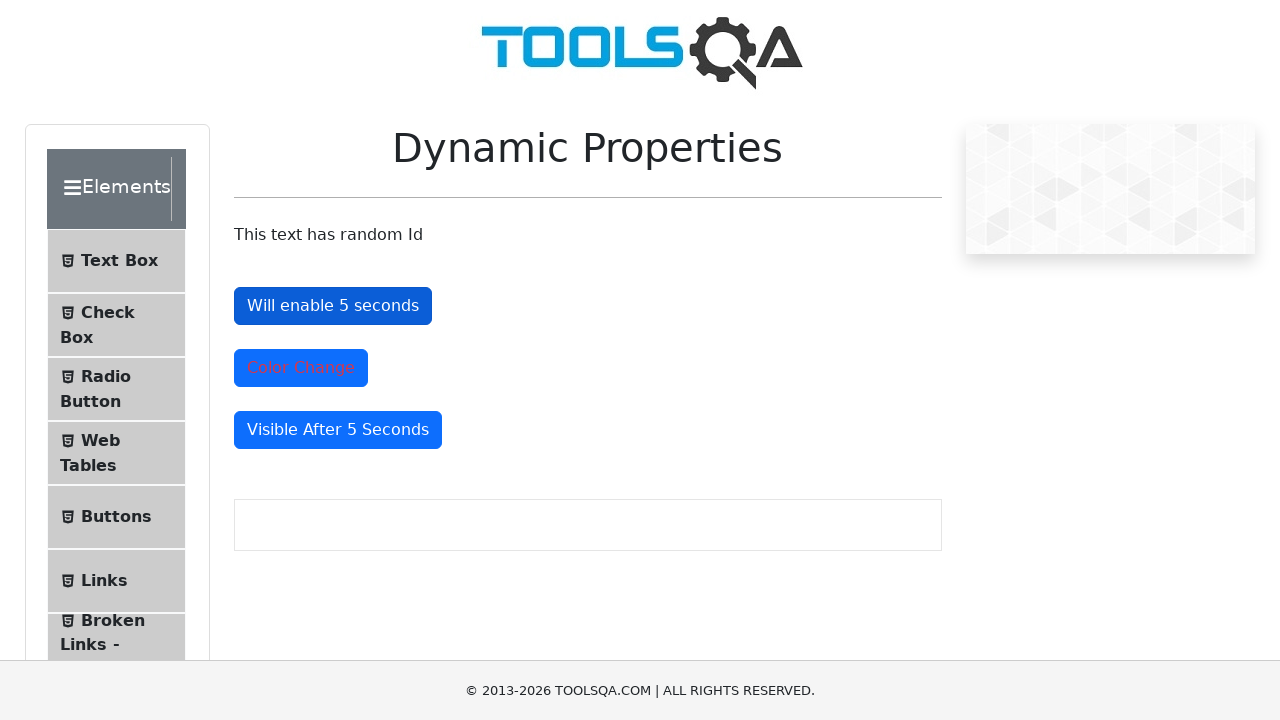

Clicked the 'Visible After' button at (338, 430) on #visibleAfter
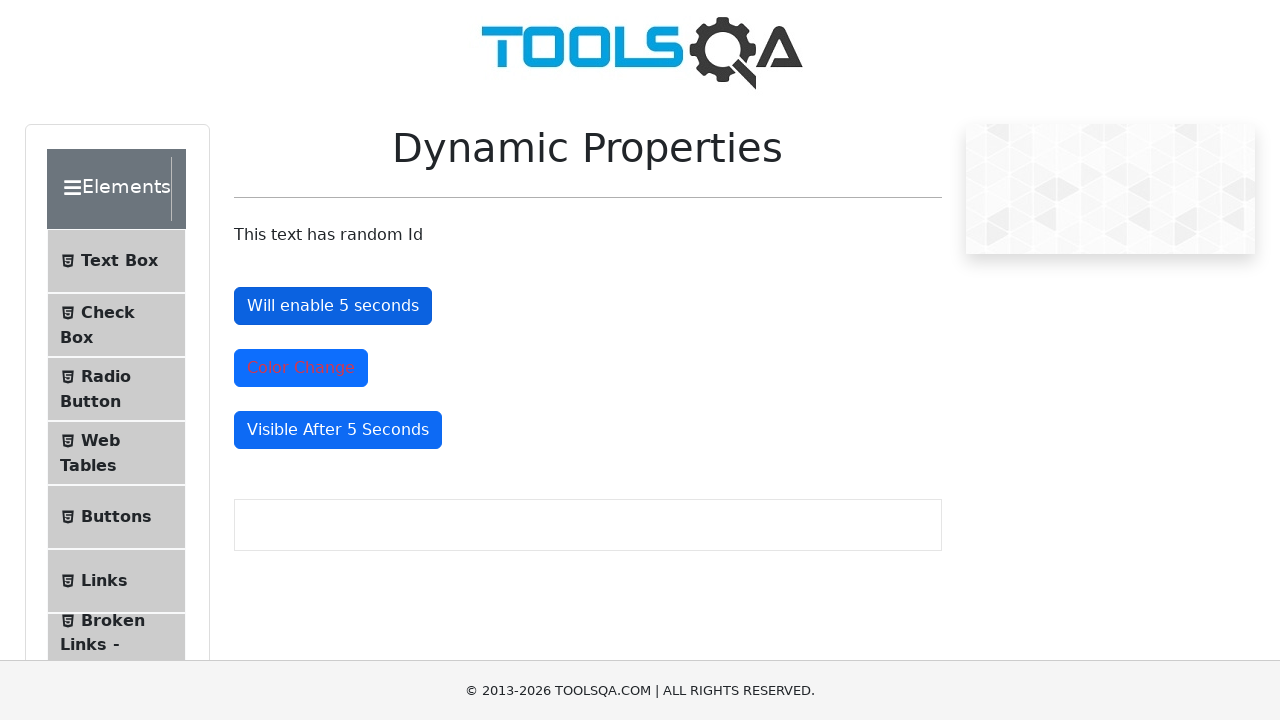

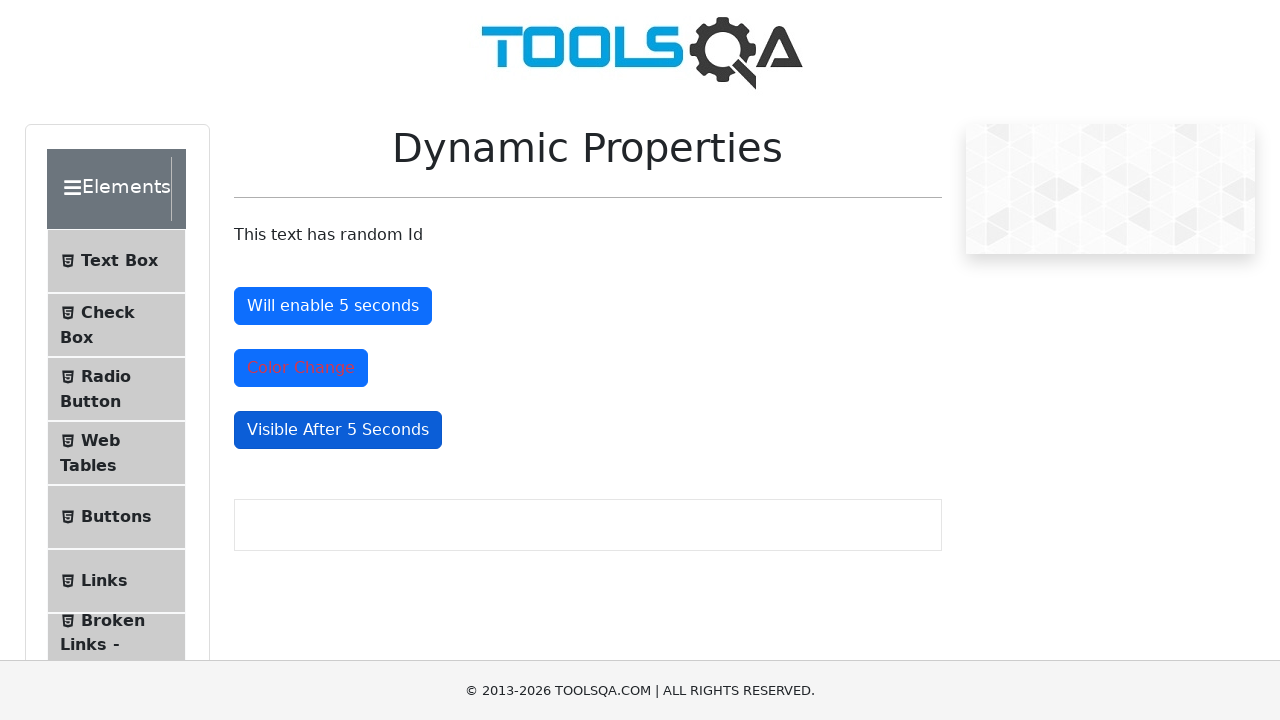